Tests firstName field validation with mixed case and numbers less than 50

Starting URL: https://buggy.justtestit.org/register

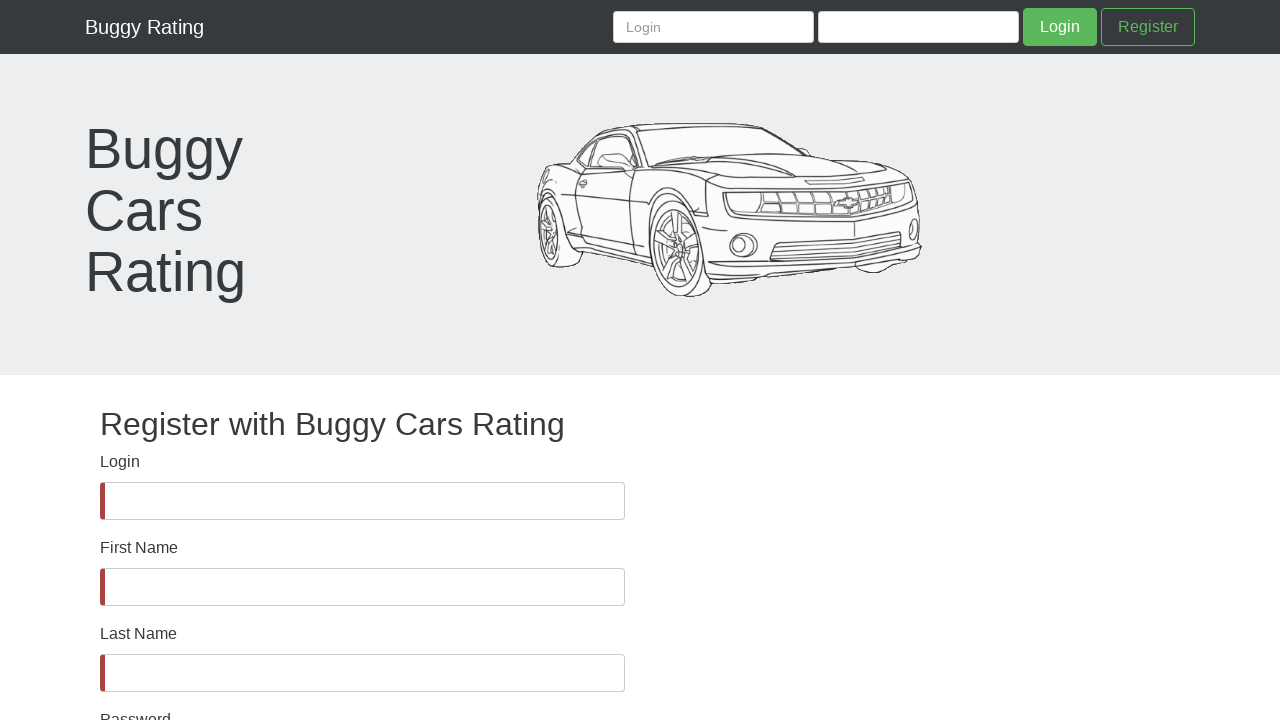

Waited for firstName field to be visible
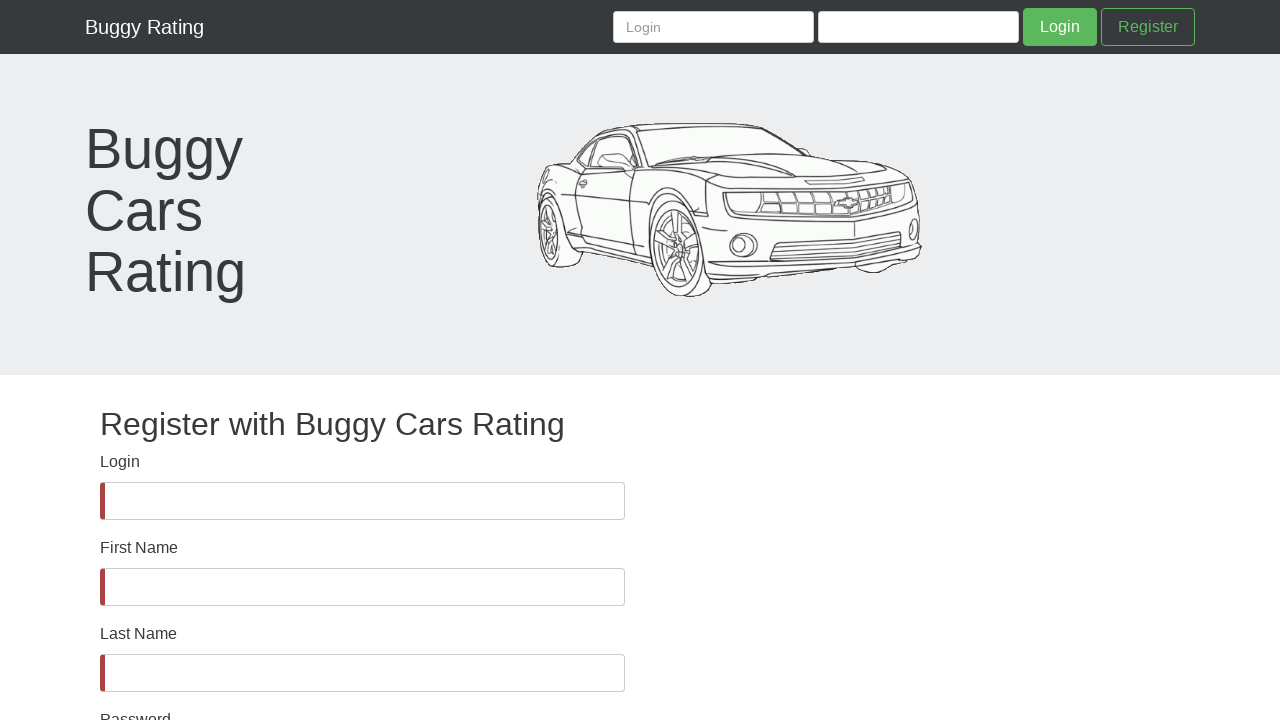

Filled firstName field with mixed case and numbers: 'jnfijtitKJHRHFI983993983729988JHIH' on #firstName
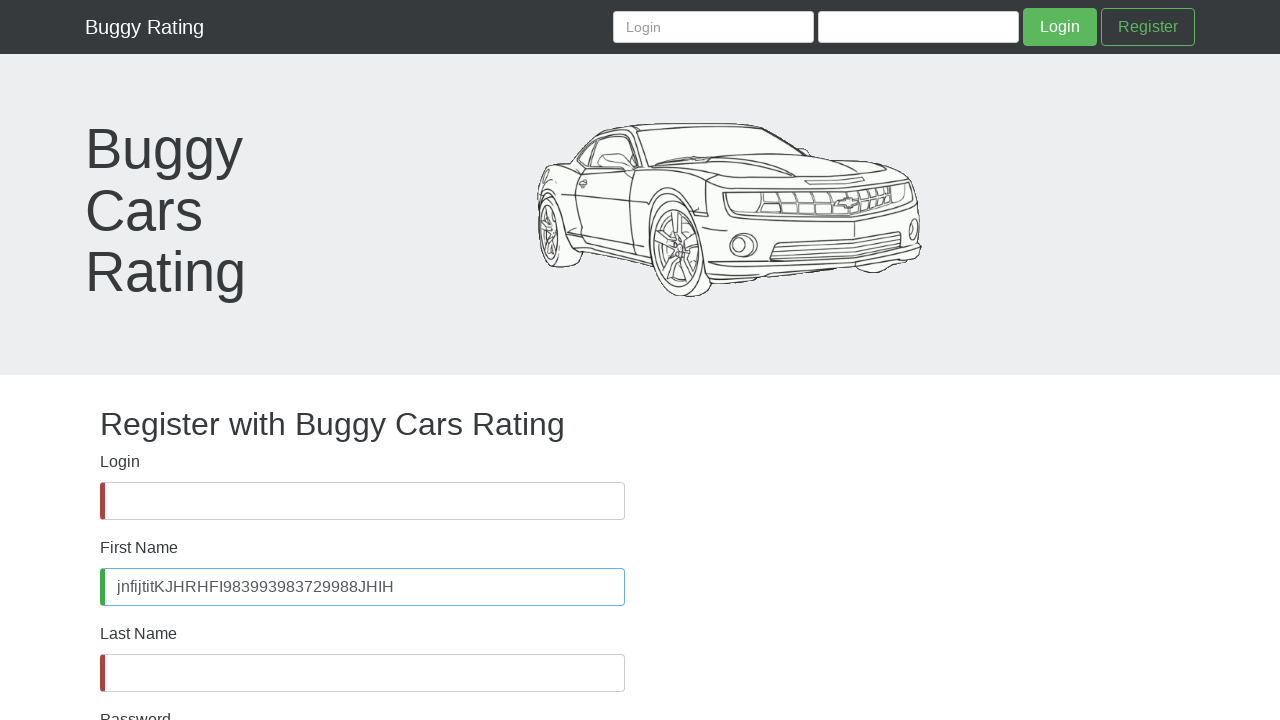

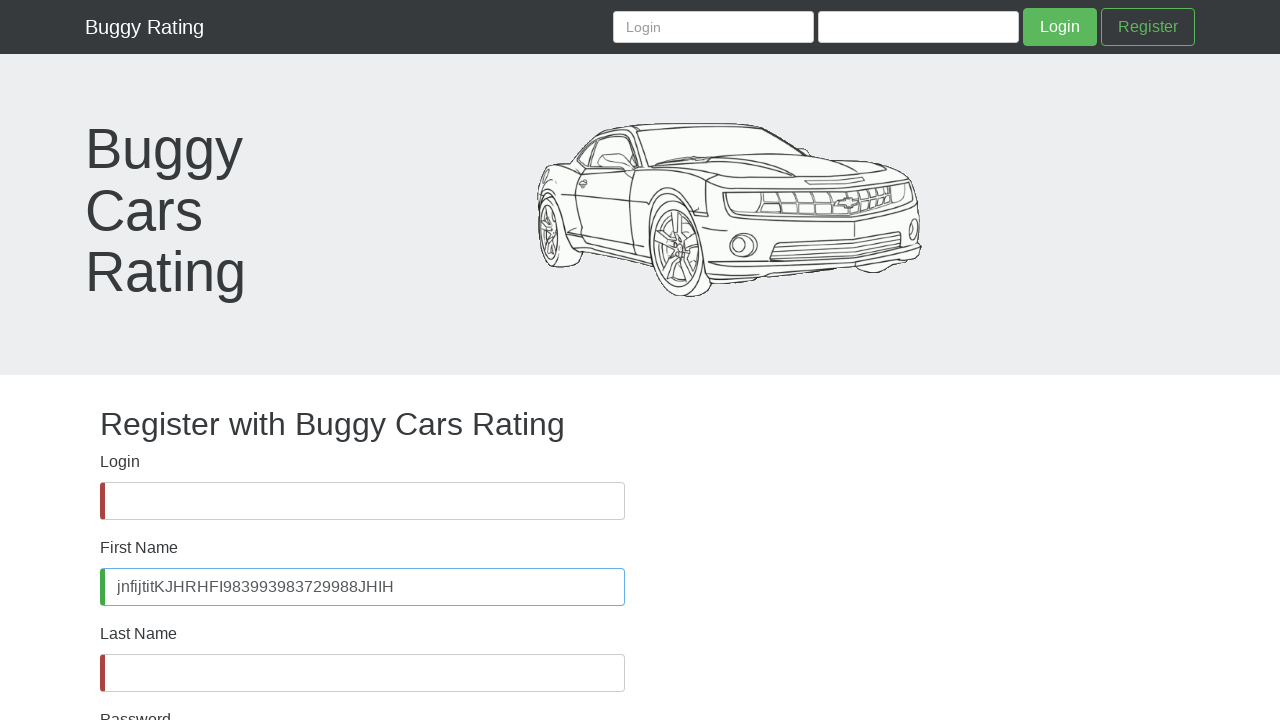